Opens the SG Testing Institute website and waits for the page to load.

Starting URL: http://sgtestinginstitute.com

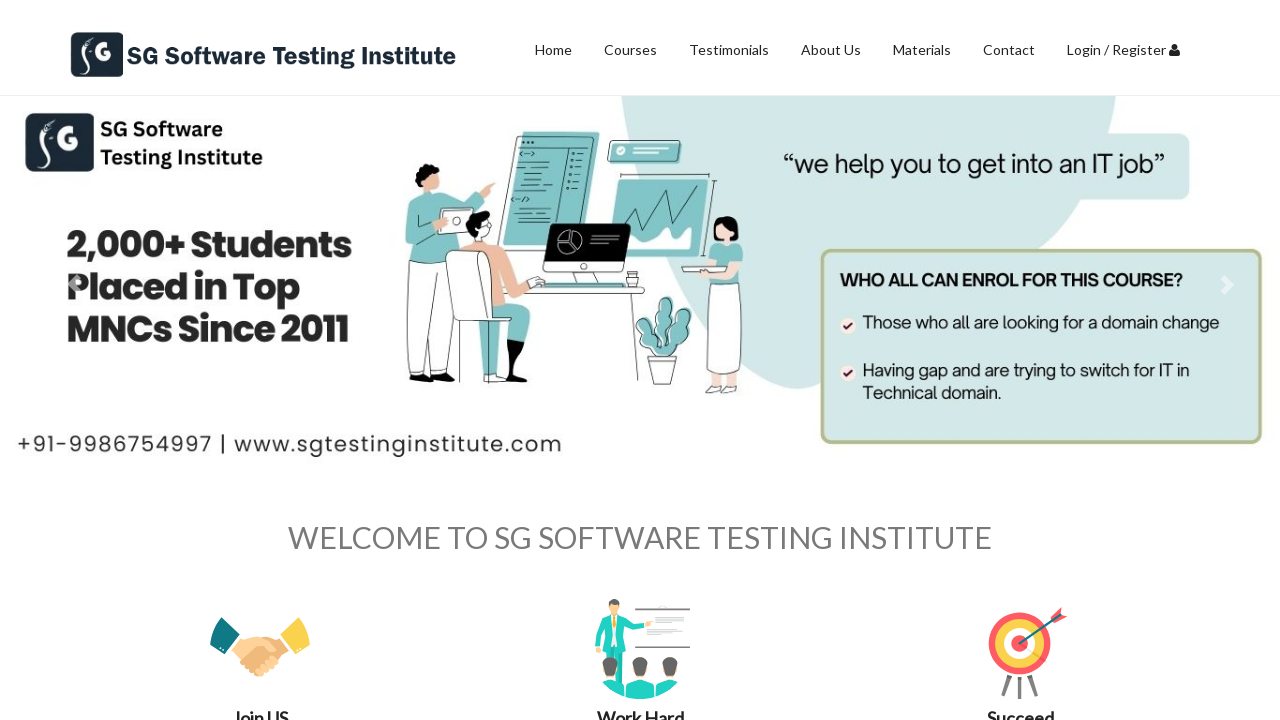

Waited for page to reach networkidle state
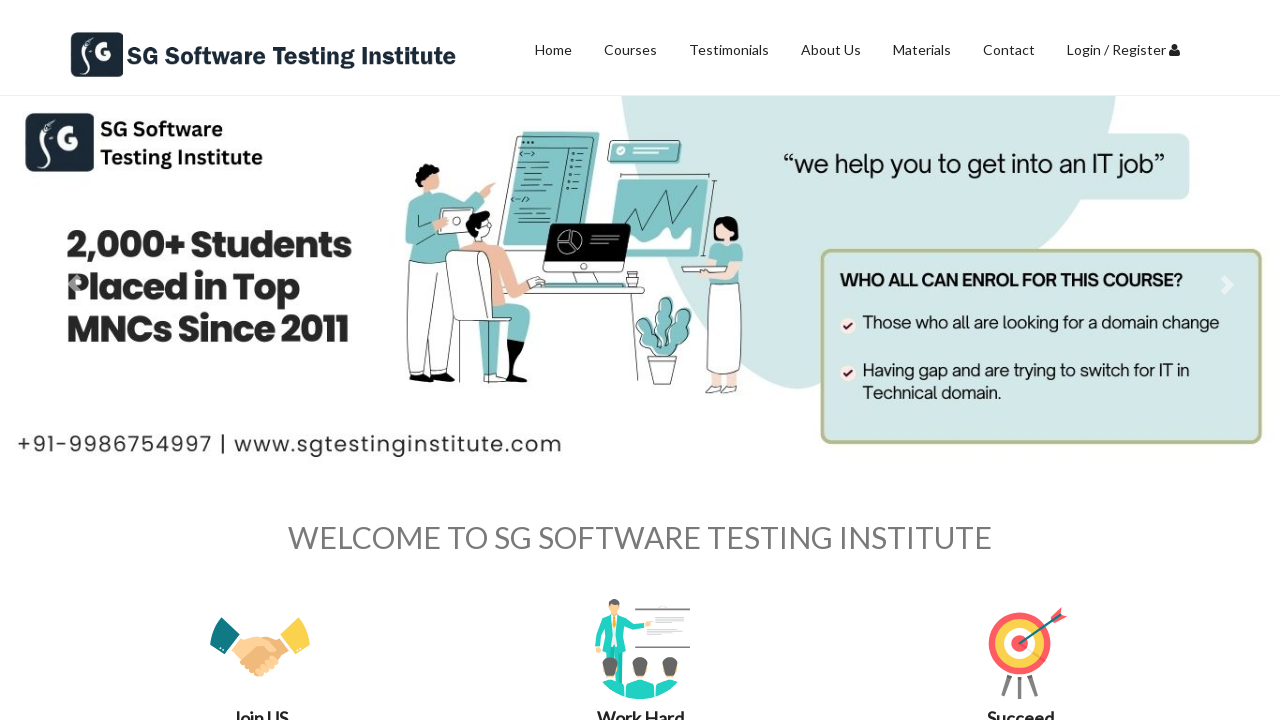

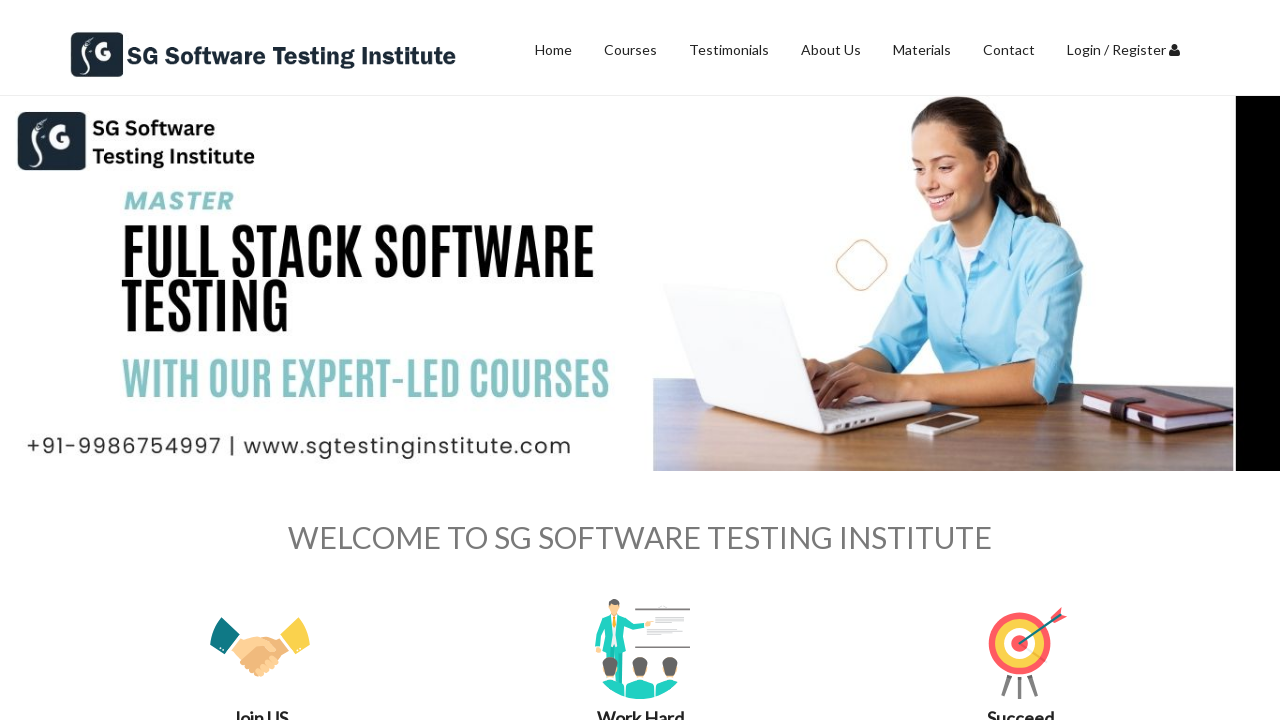